Navigates to Cardmarket's German Pokemon trading card section and waits for the page to load

Starting URL: https://www.cardmarket.com/de/Pokemon

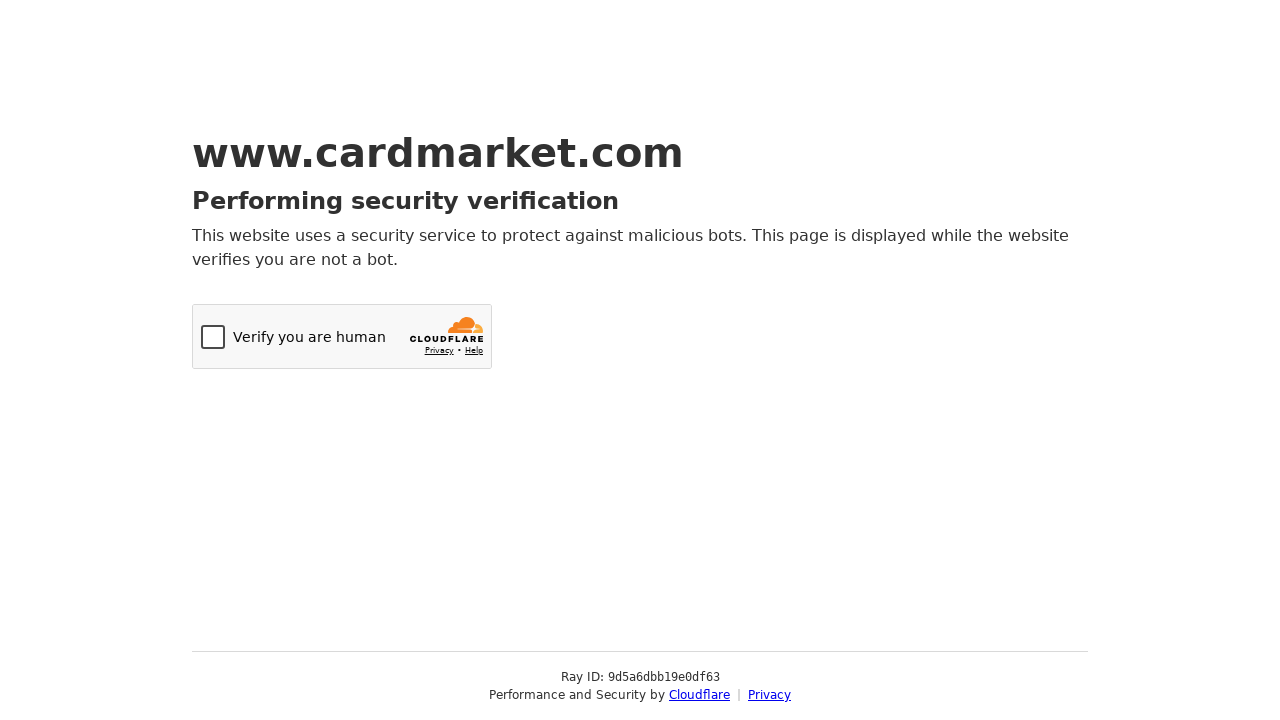

Navigated to Cardmarket's German Pokemon trading card section
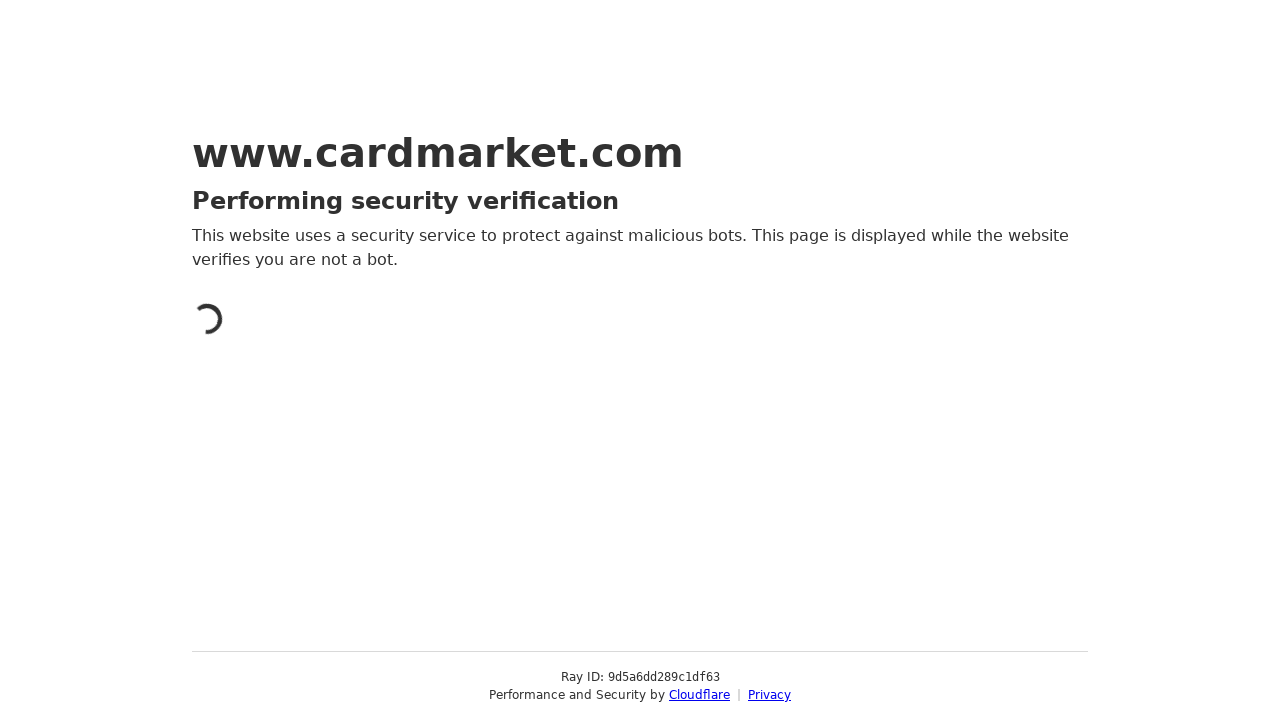

Waited for page to reach networkidle state
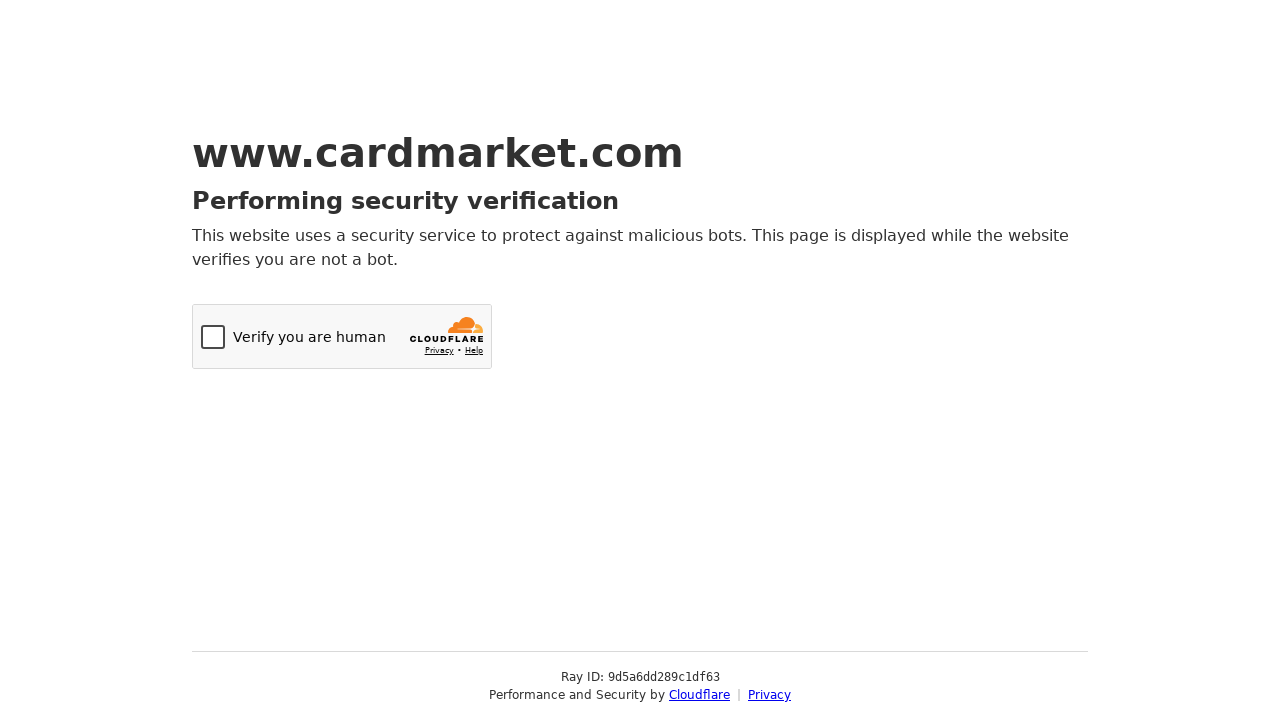

Waited 3 seconds for page to fully render
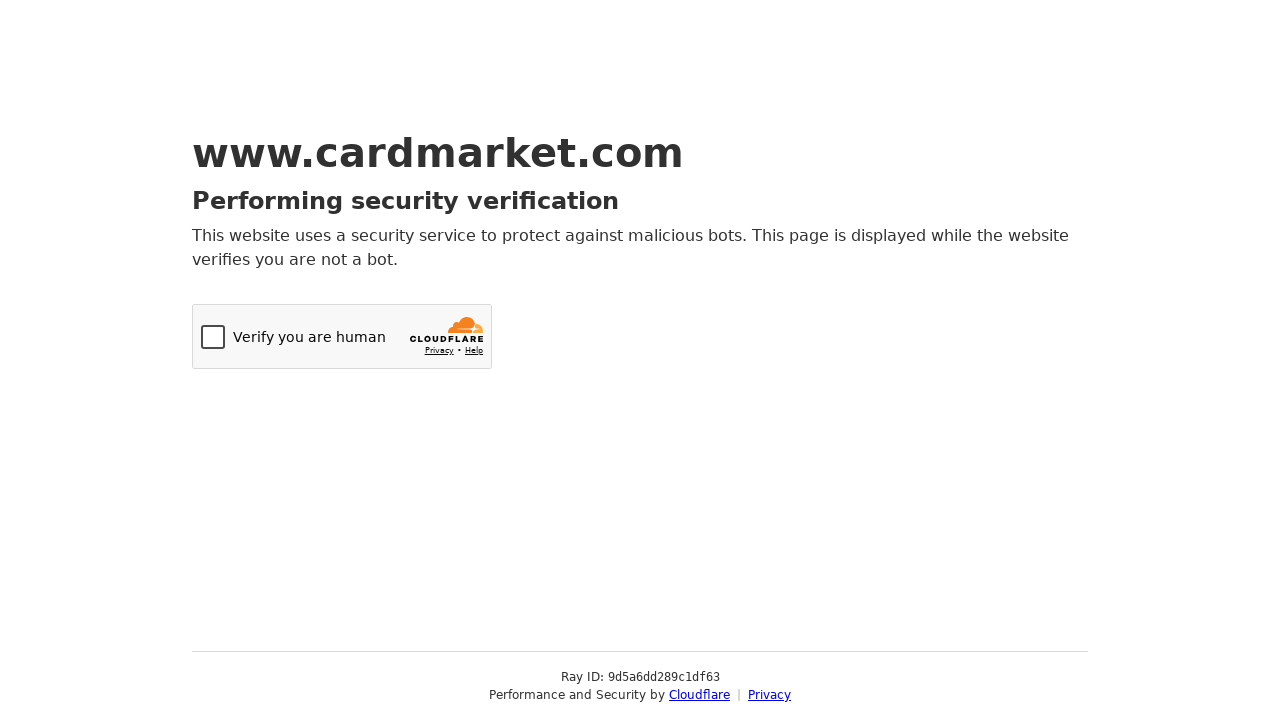

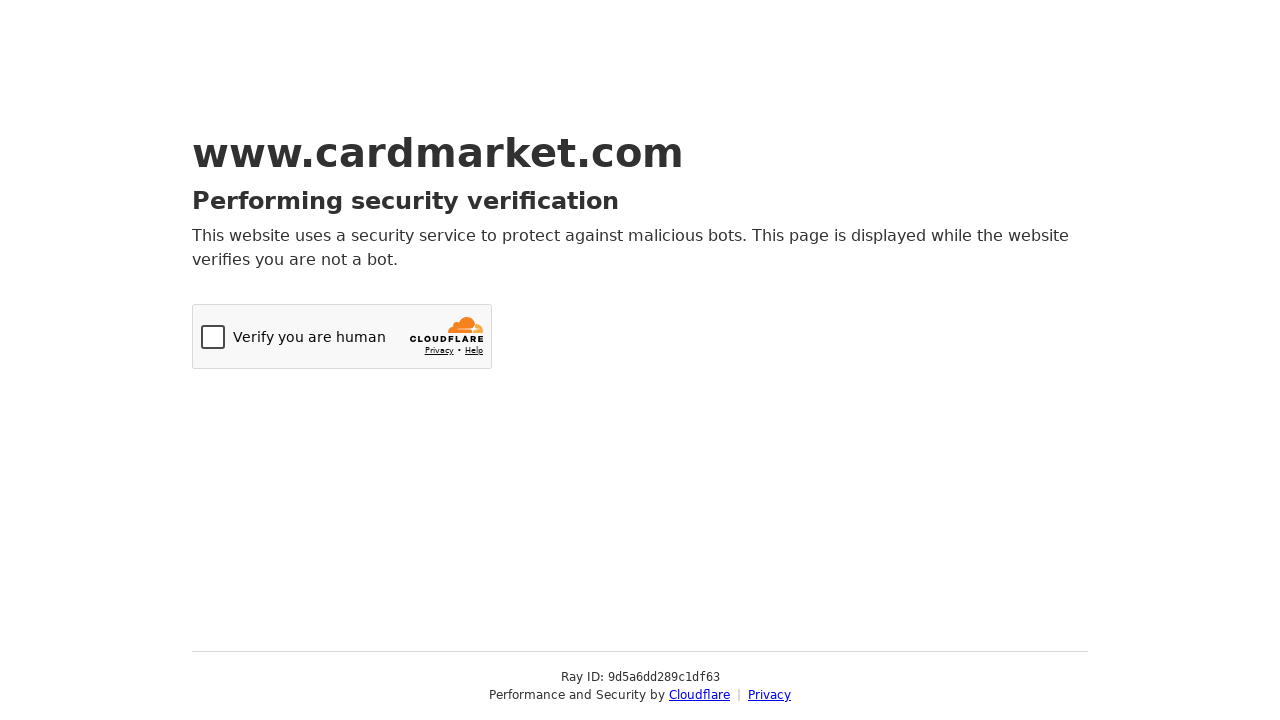